Tests Cancel button functionality after filling confirm password field

Starting URL: https://buggy.justtestit.org/register

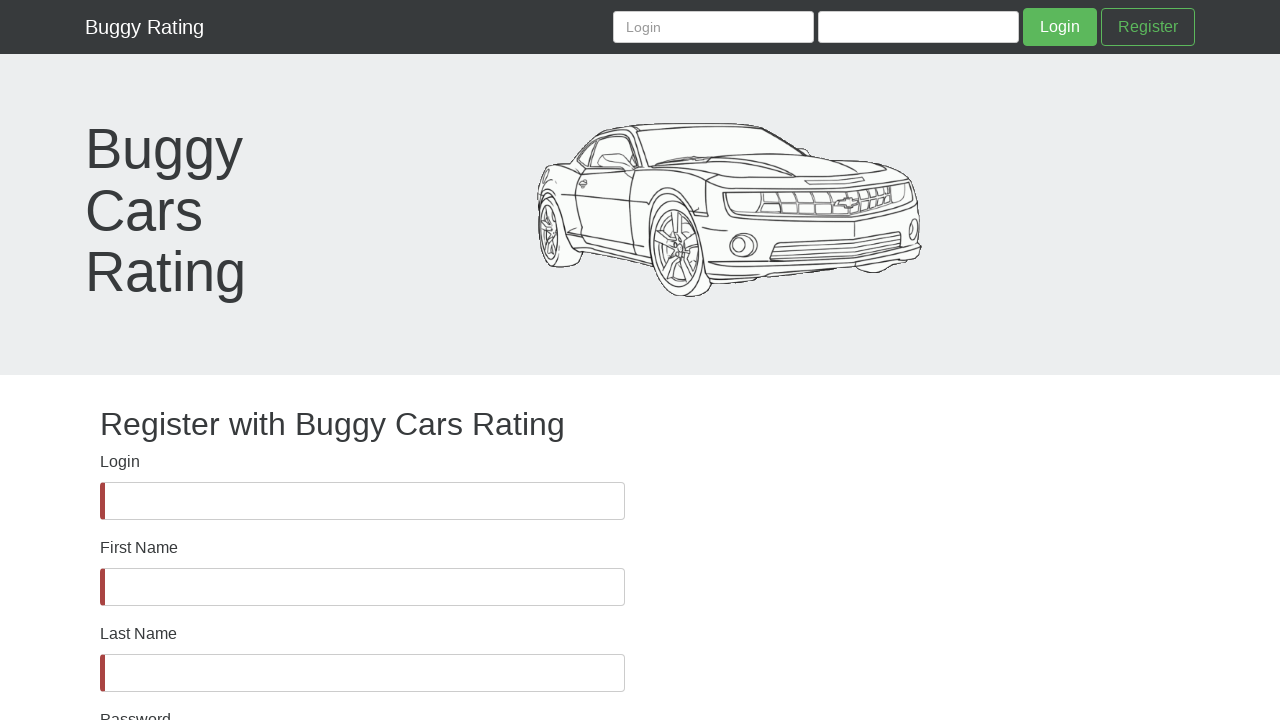

Filled confirm password field with 'ertp' on #confirmPassword
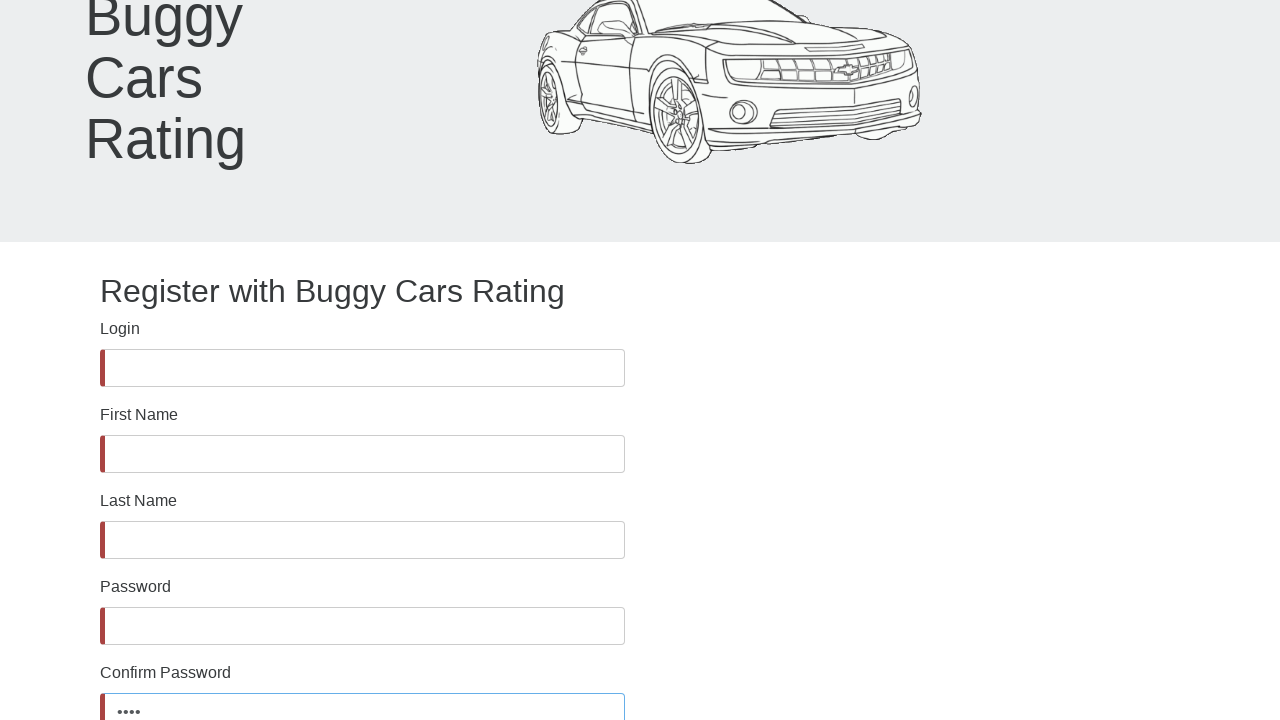

Clicked Cancel button at (240, 628) on internal:role=button[name="Cancel"i]
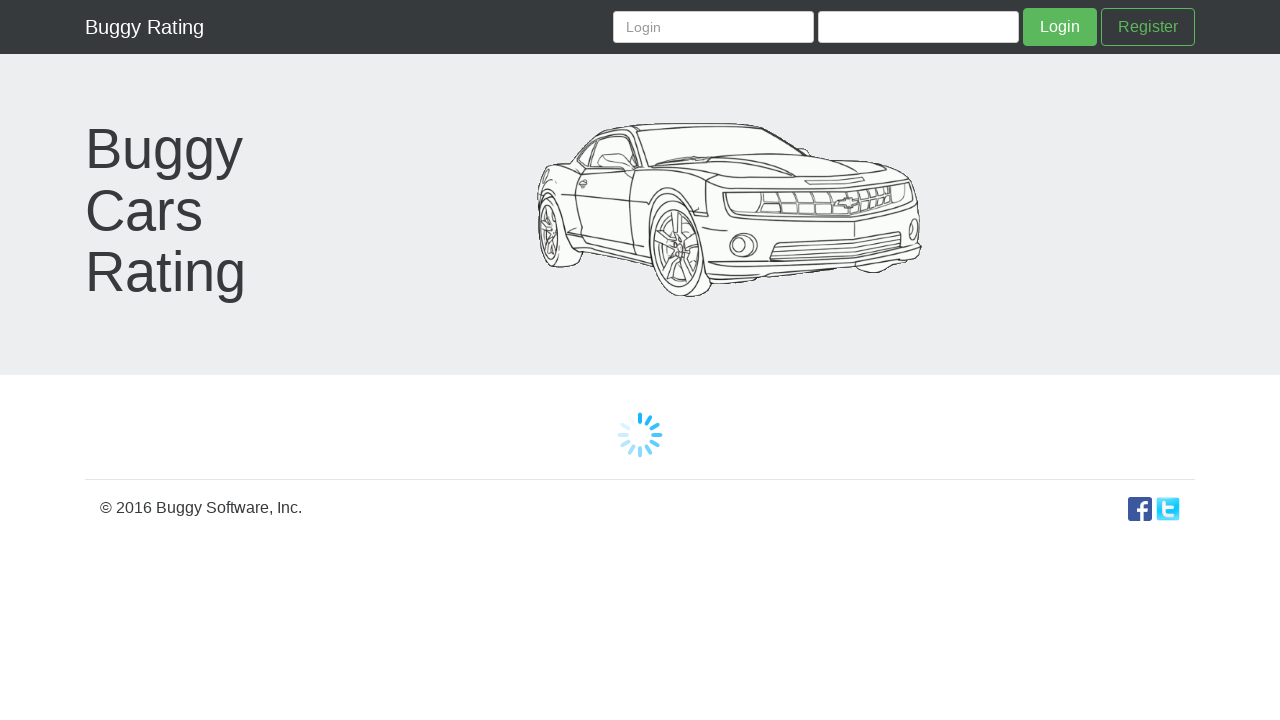

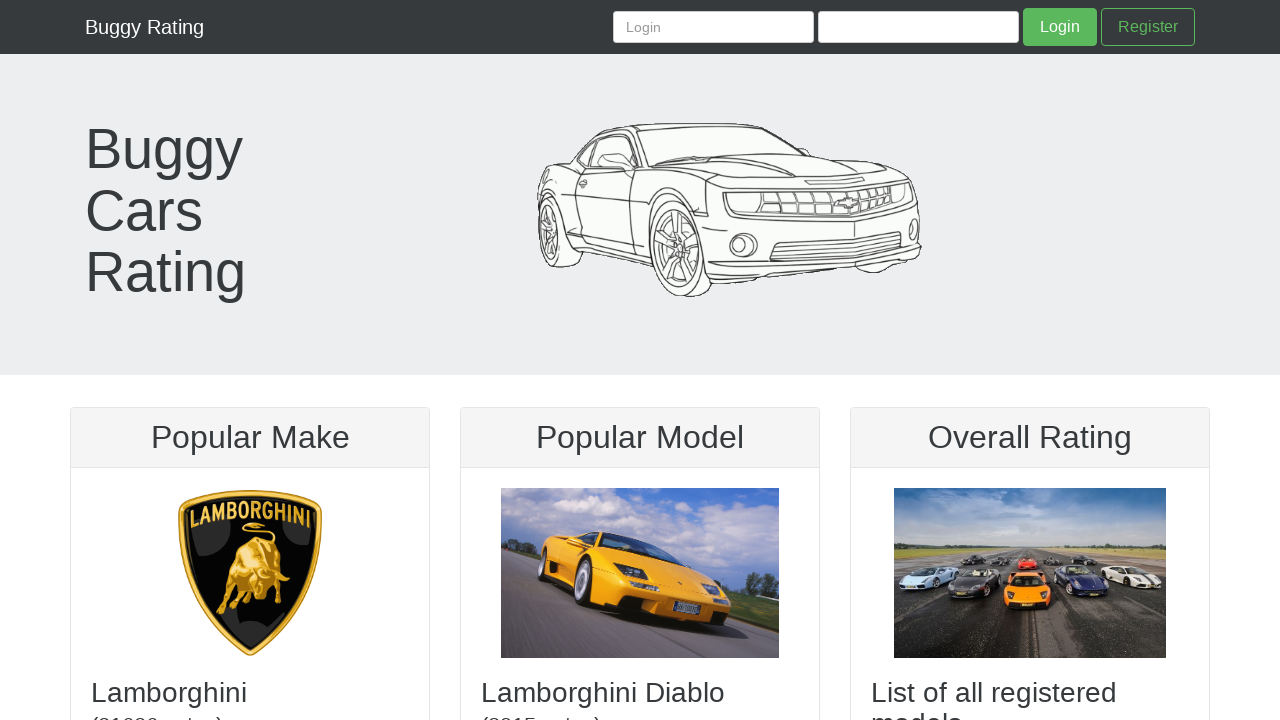